Navigates to the OrangeHRM demo site and clicks on the "OrangeHRM, Inc" link, typically found in the footer, to navigate to the company's website.

Starting URL: https://opensource-demo.orangehrmlive.com/

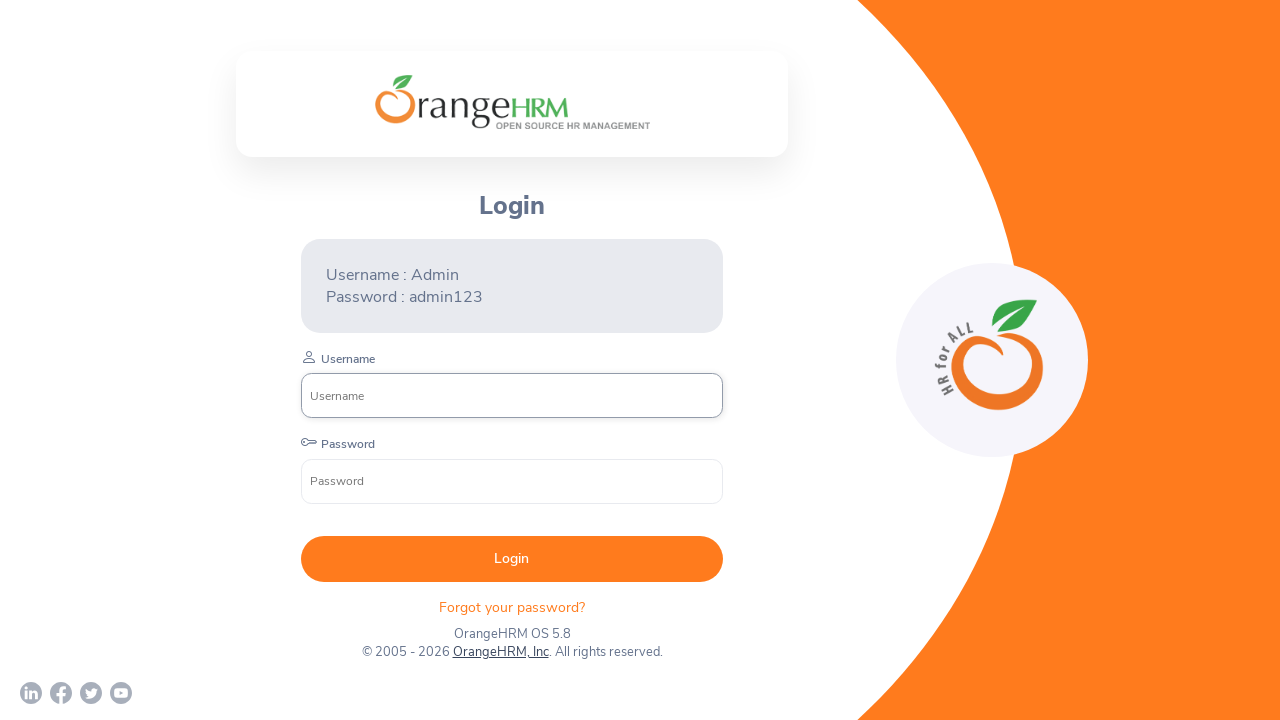

OrangeHRM demo site loaded (networkidle state reached)
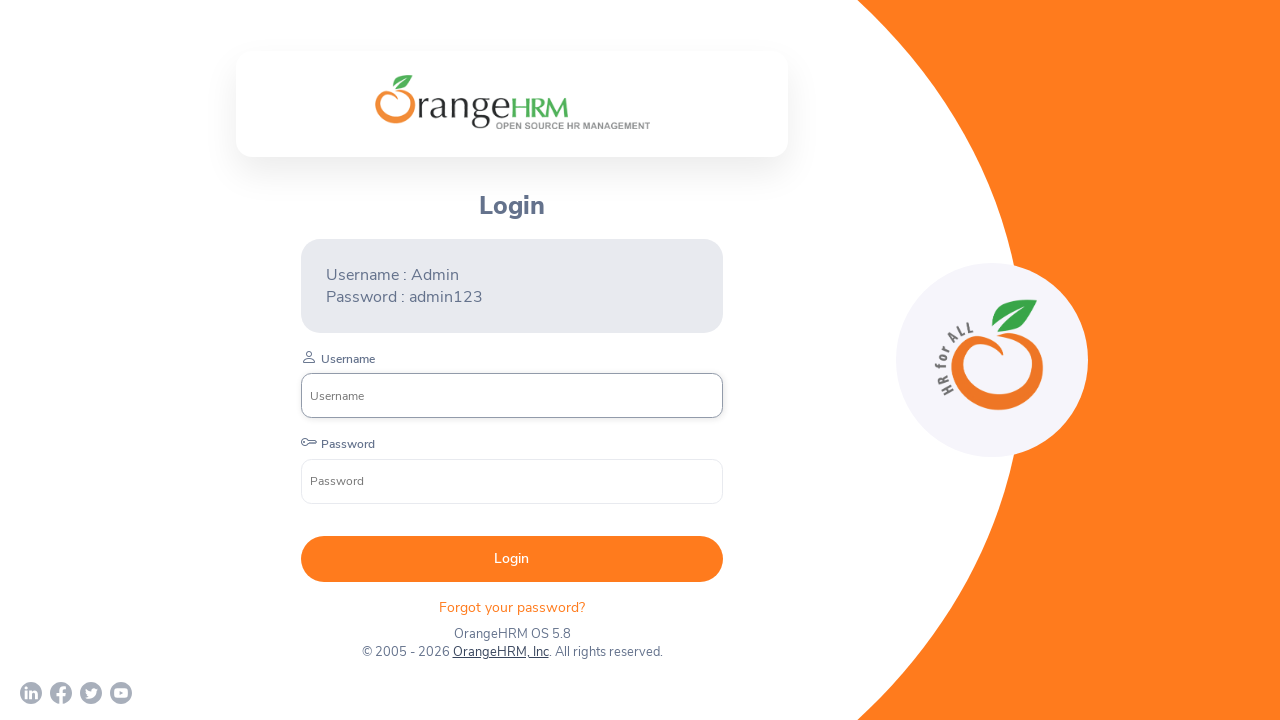

Clicked on 'OrangeHRM, Inc' link in footer at (500, 652) on text=OrangeHRM, Inc
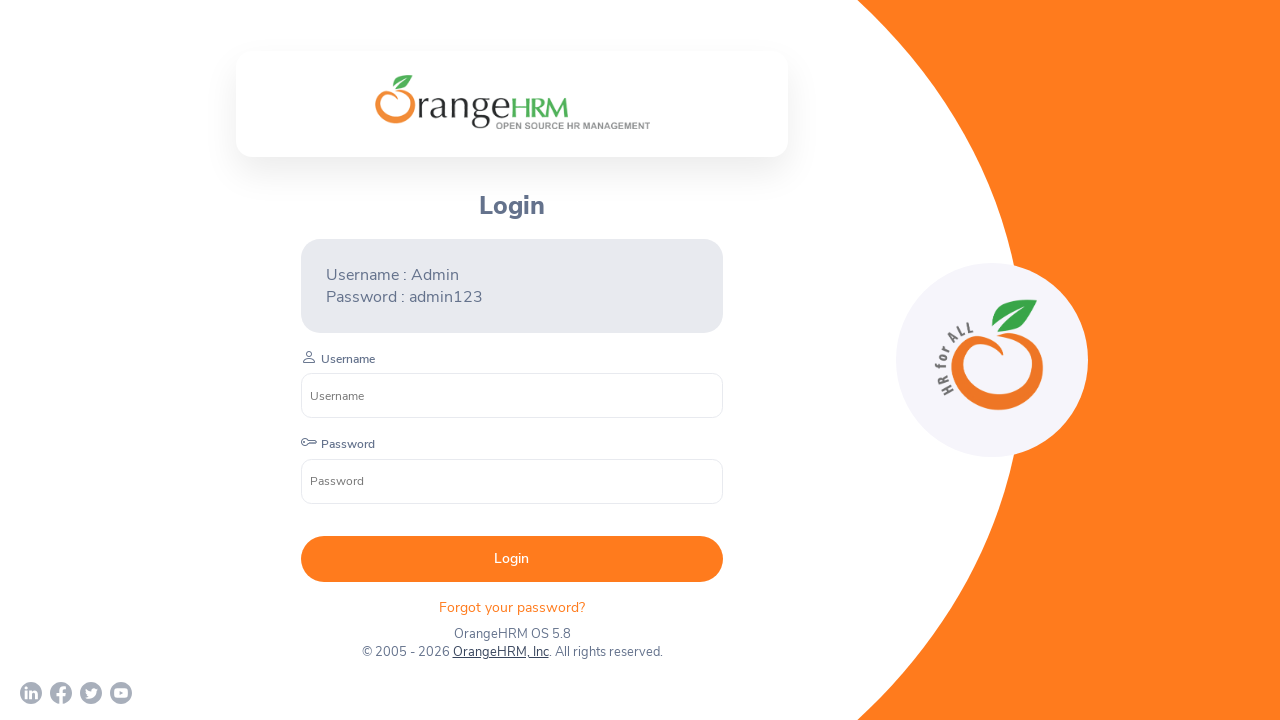

Navigation to OrangeHRM company website completed
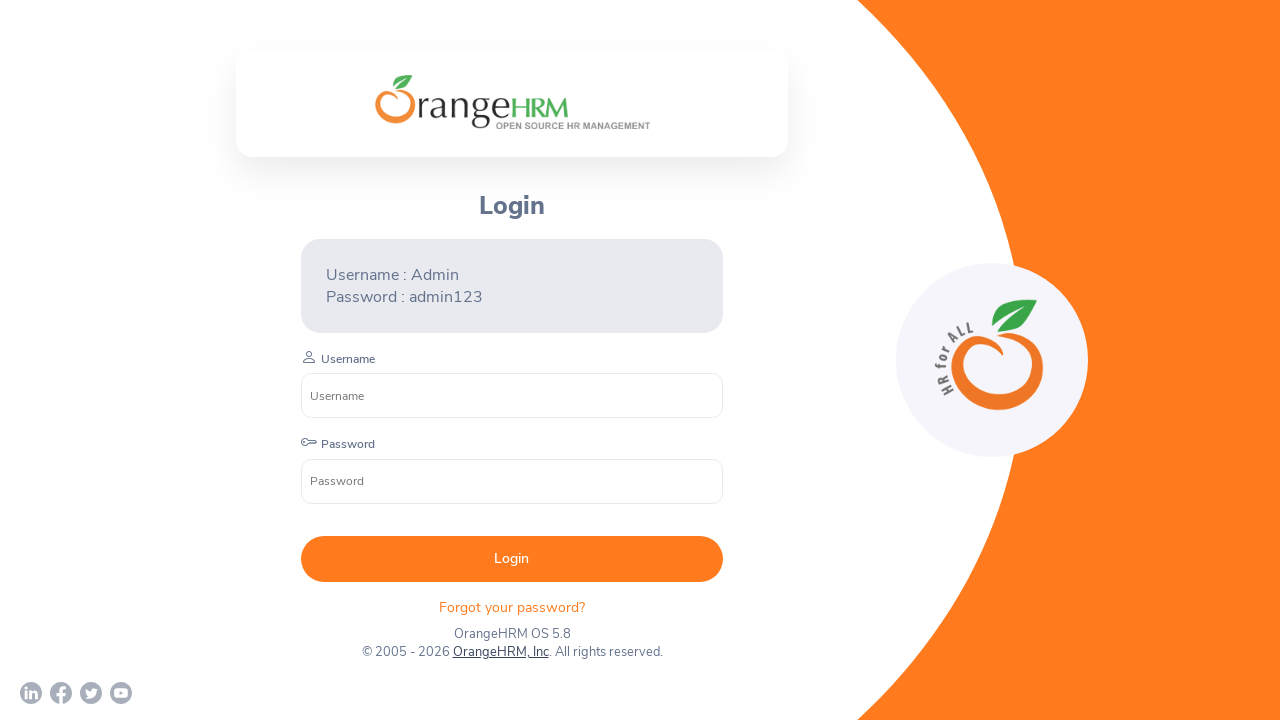

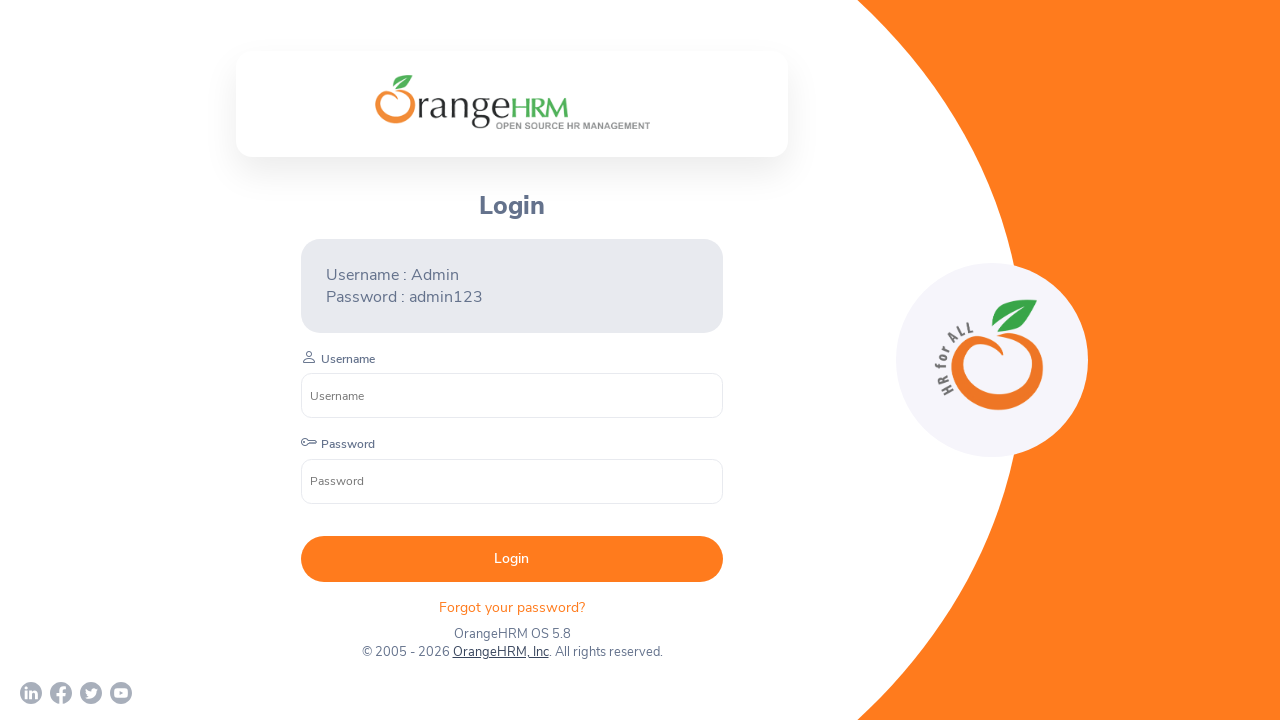